Navigates to B2B Cabinet website and locates the HOME navigation link element

Starting URL: https://b2bcabinet.com/

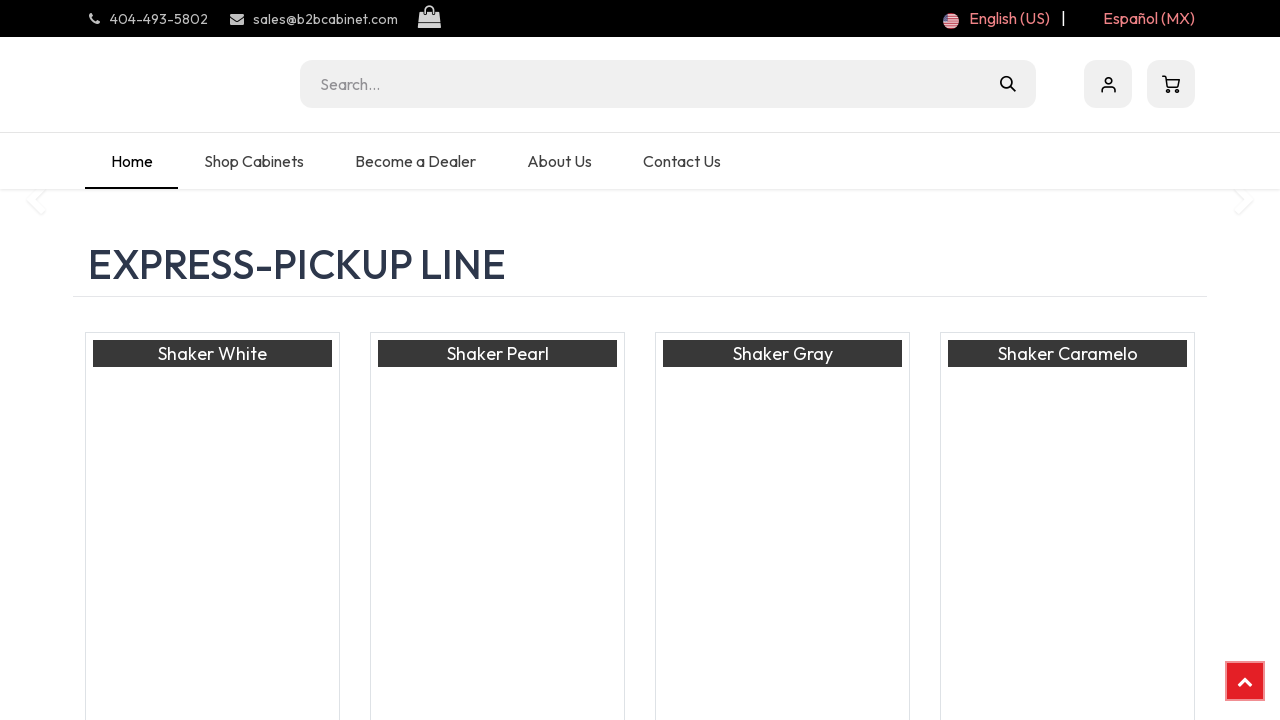

Located HOME navigation link element
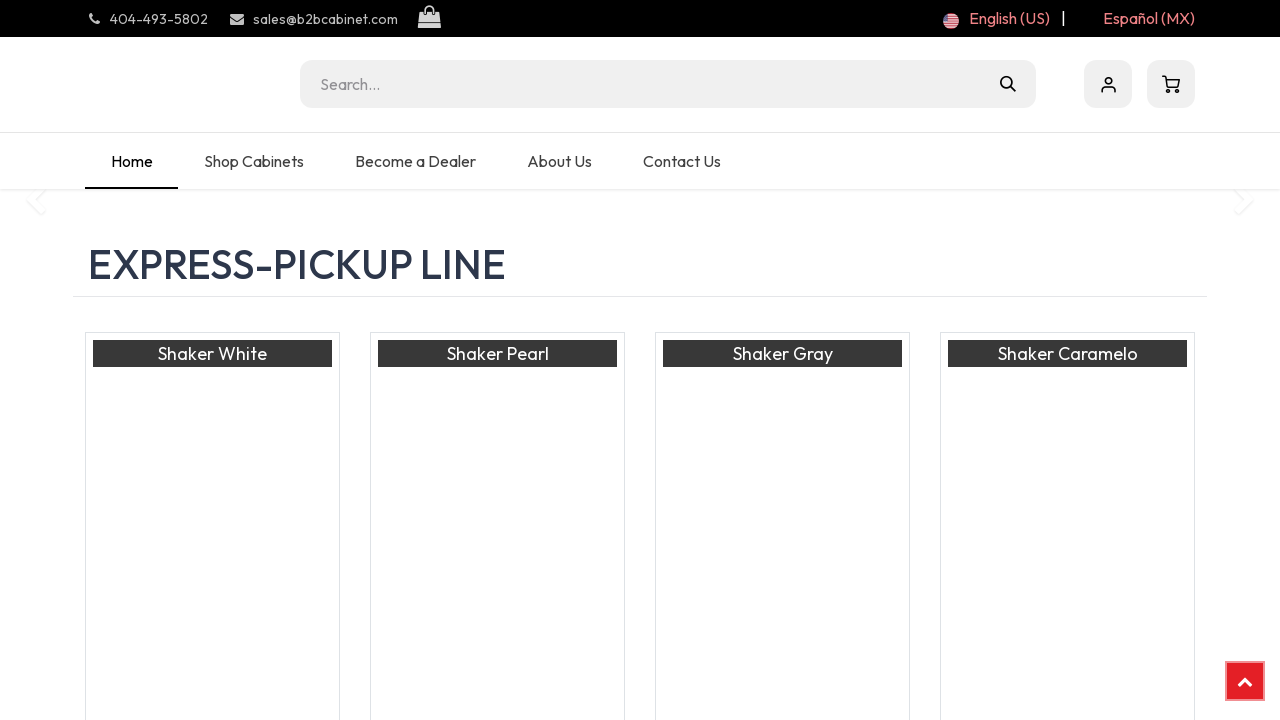

HOME link became visible
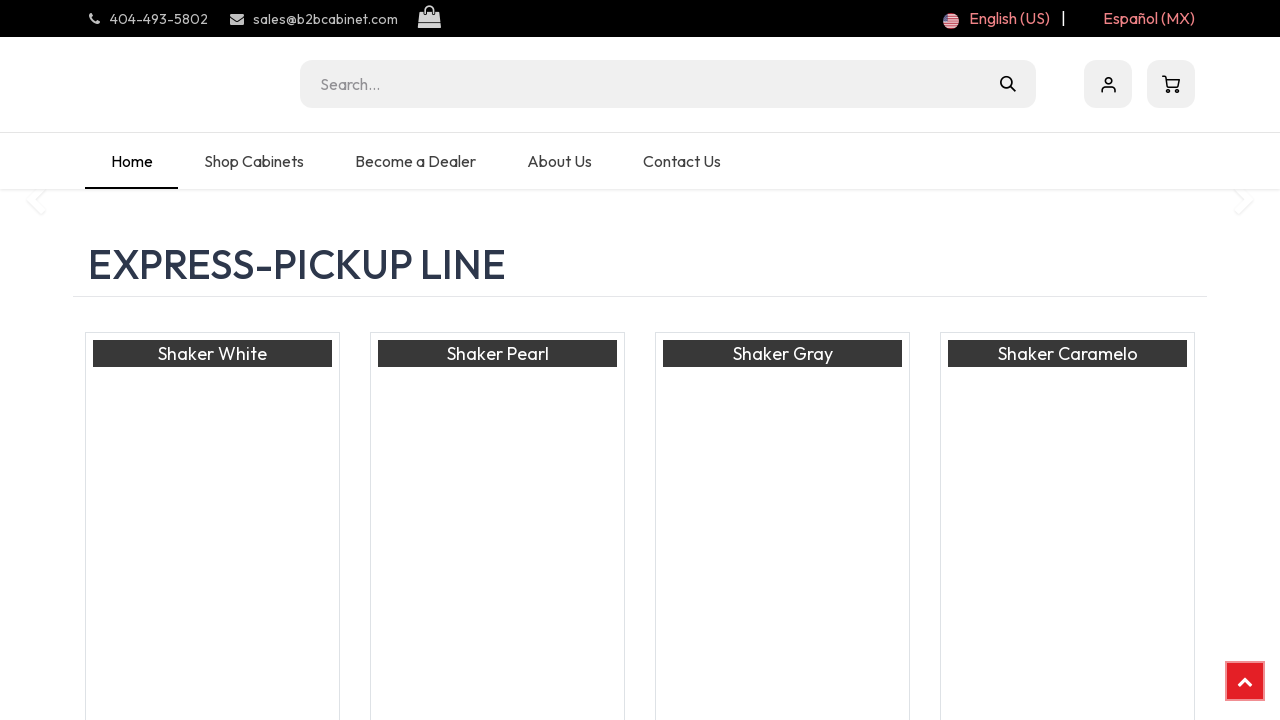

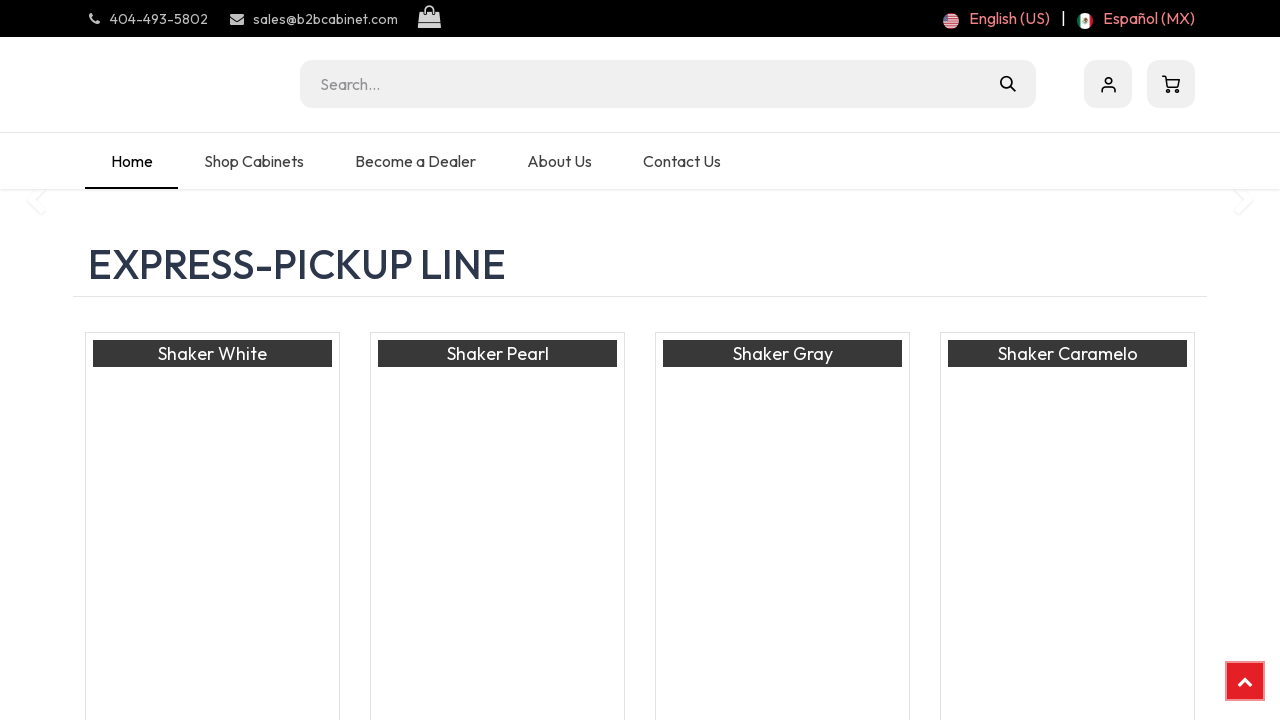